Tests adding specific grocery items (Cucumber, Broccoli, Beetroot) to cart on an e-commerce practice site by iterating through products and clicking add buttons for matching items

Starting URL: https://rahulshettyacademy.com/seleniumPractise/

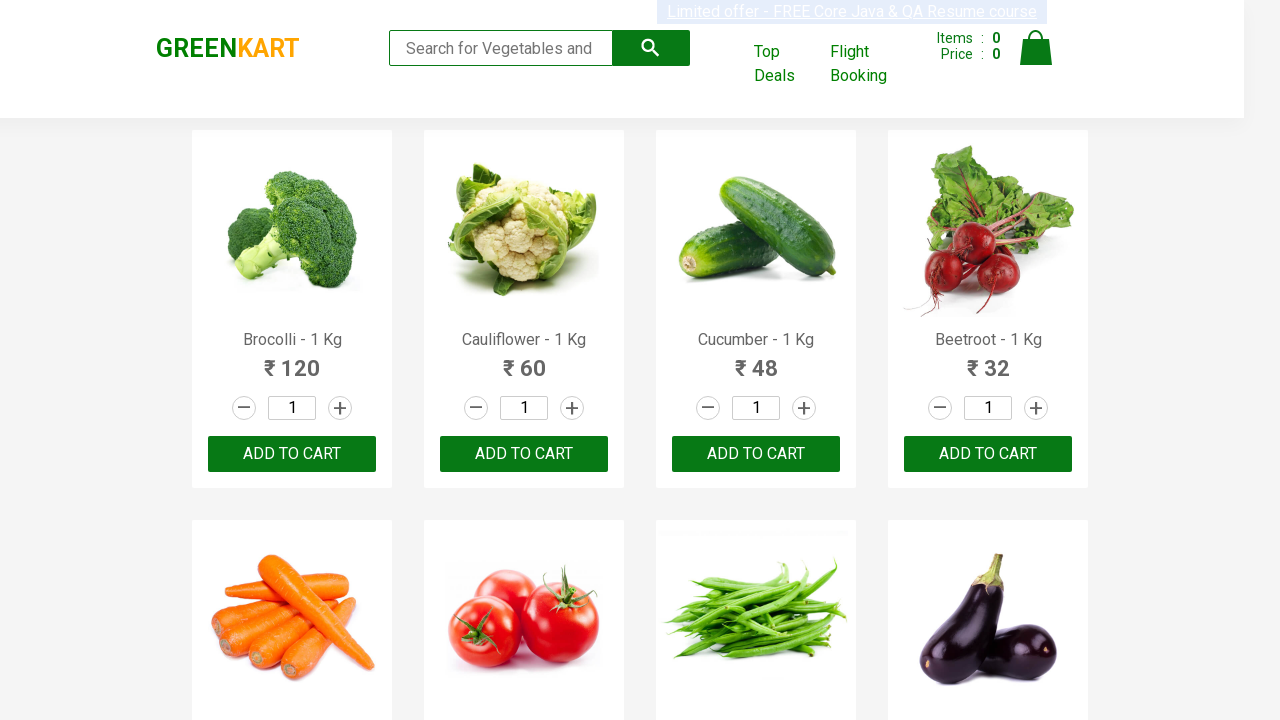

Waited for product names to load on page
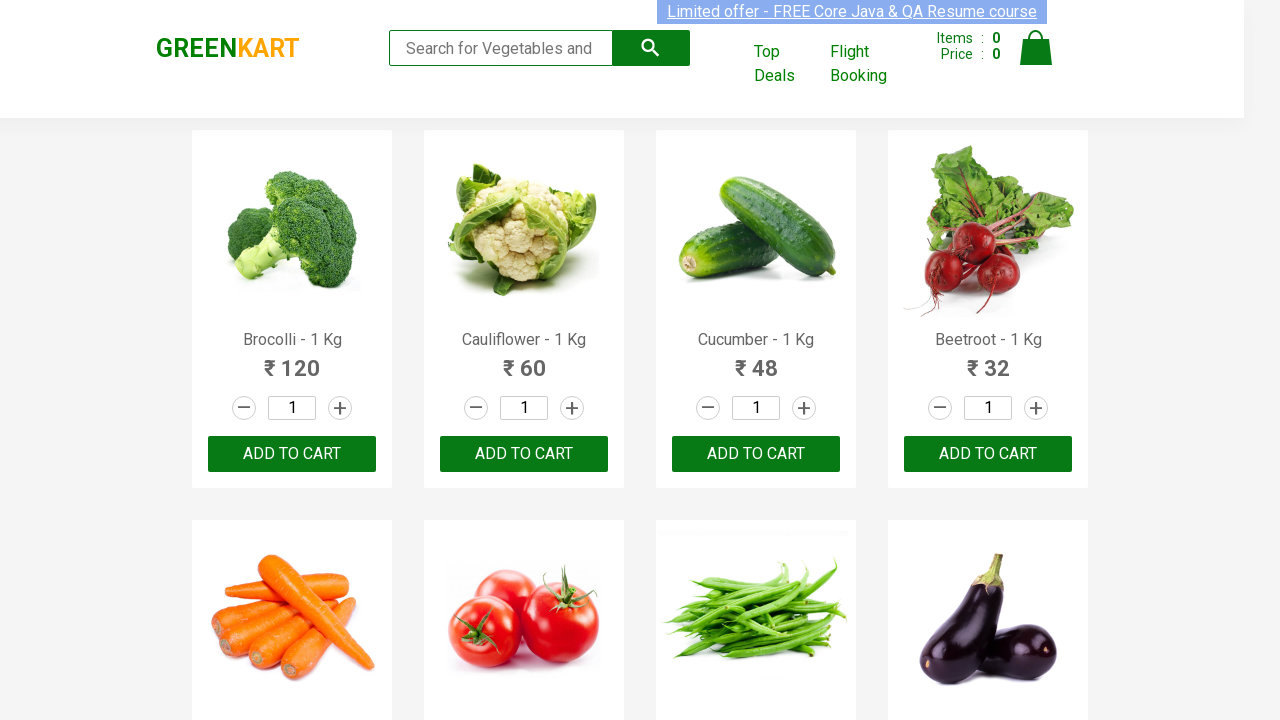

Retrieved all product name elements
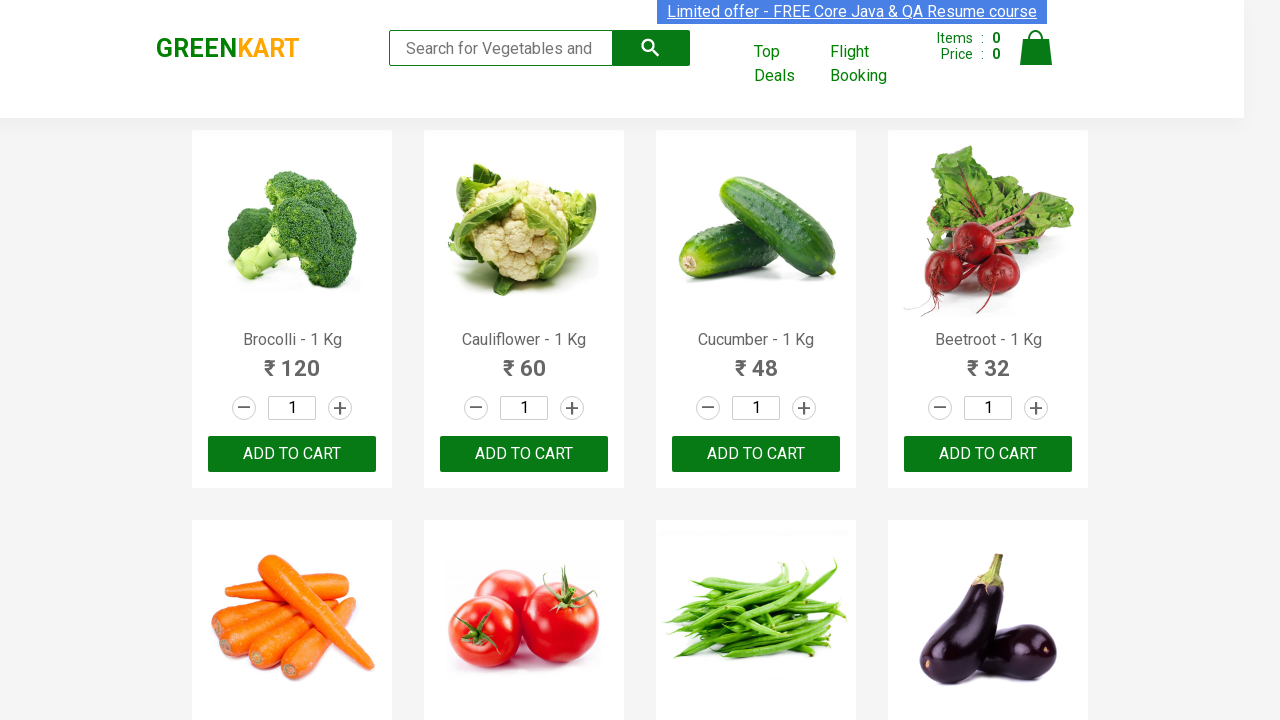

Retrieved all add to cart buttons
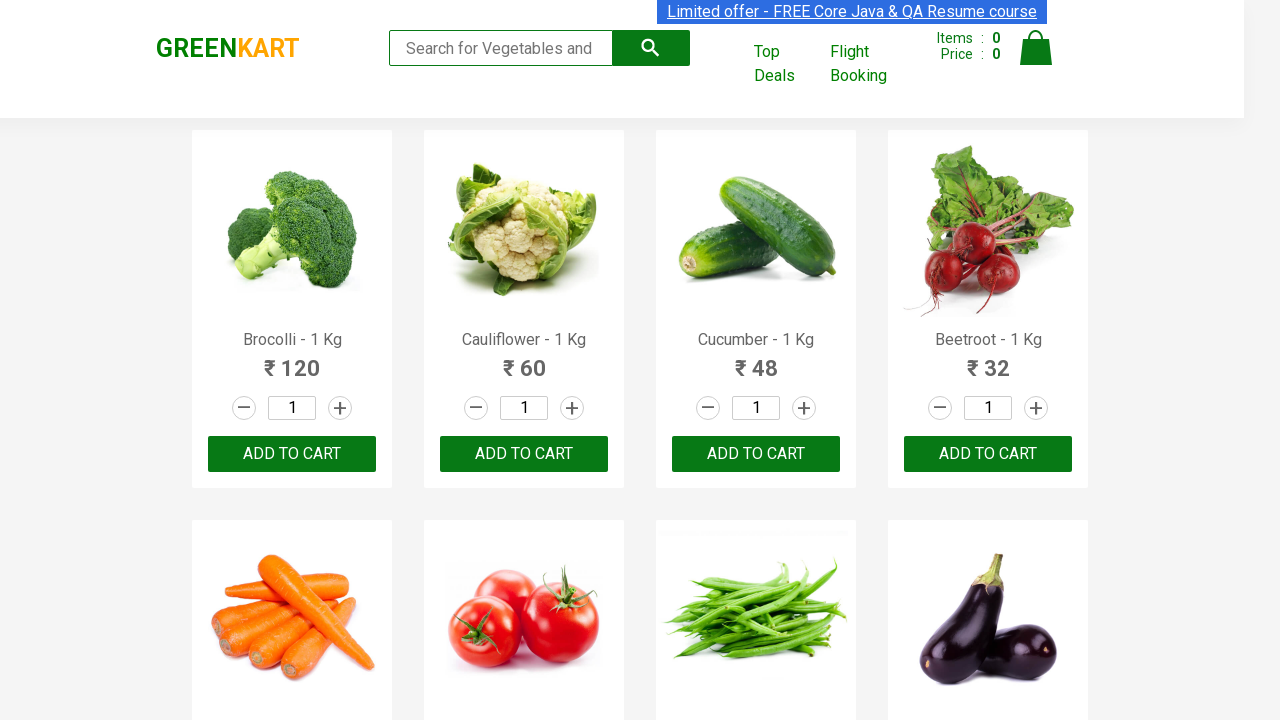

Clicked add to cart button for Brocolli at (292, 454) on xpath=//div[@class='product-action']/button >> nth=0
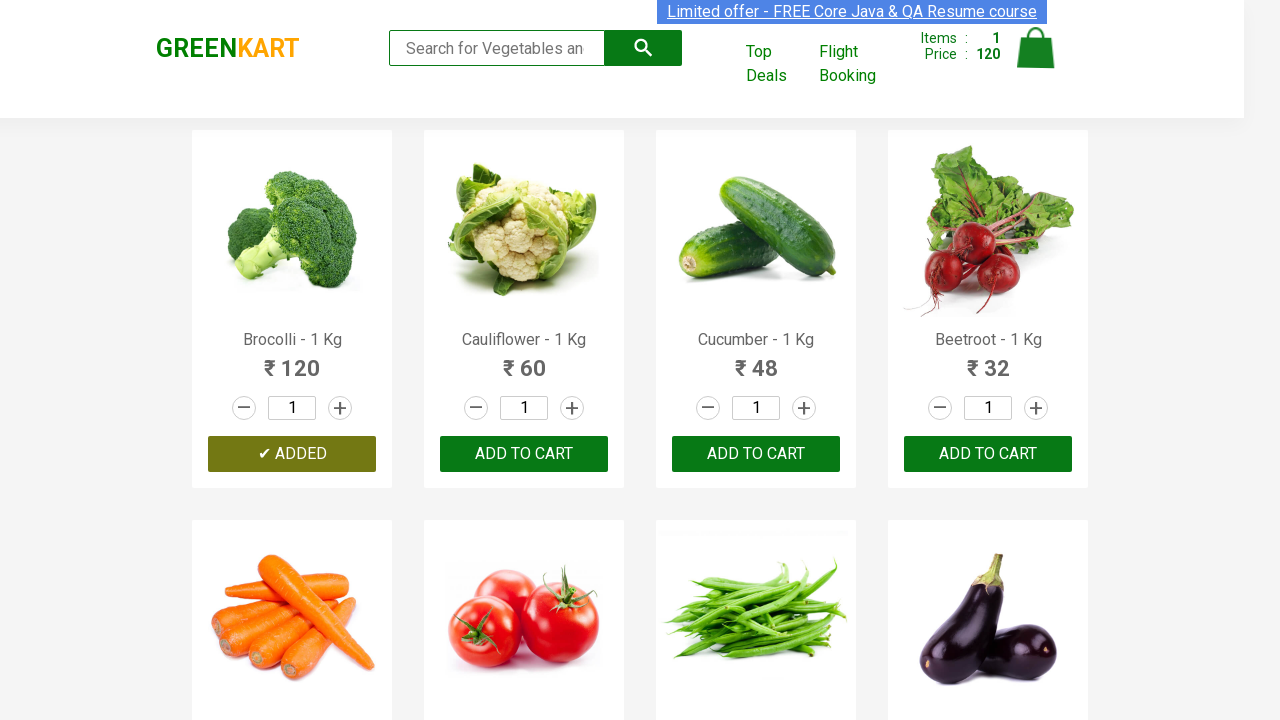

Clicked add to cart button for Cucumber at (756, 454) on xpath=//div[@class='product-action']/button >> nth=2
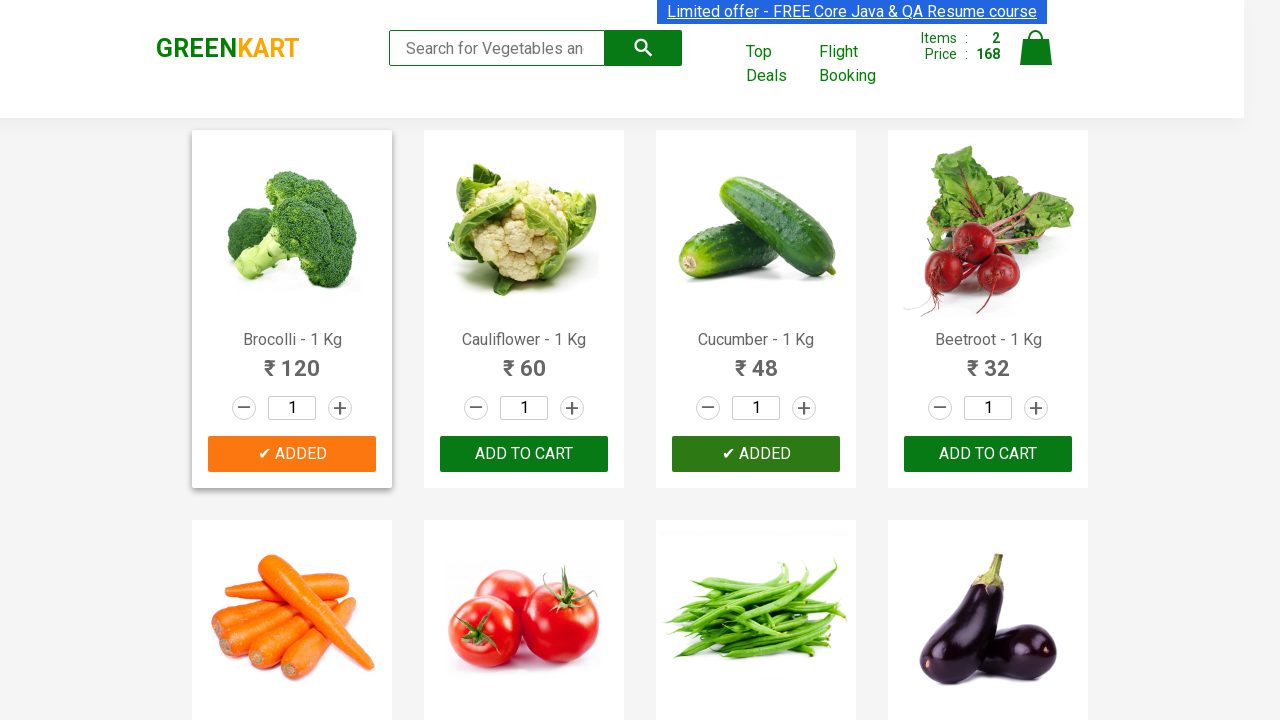

Clicked add to cart button for Beetroot at (988, 454) on xpath=//div[@class='product-action']/button >> nth=3
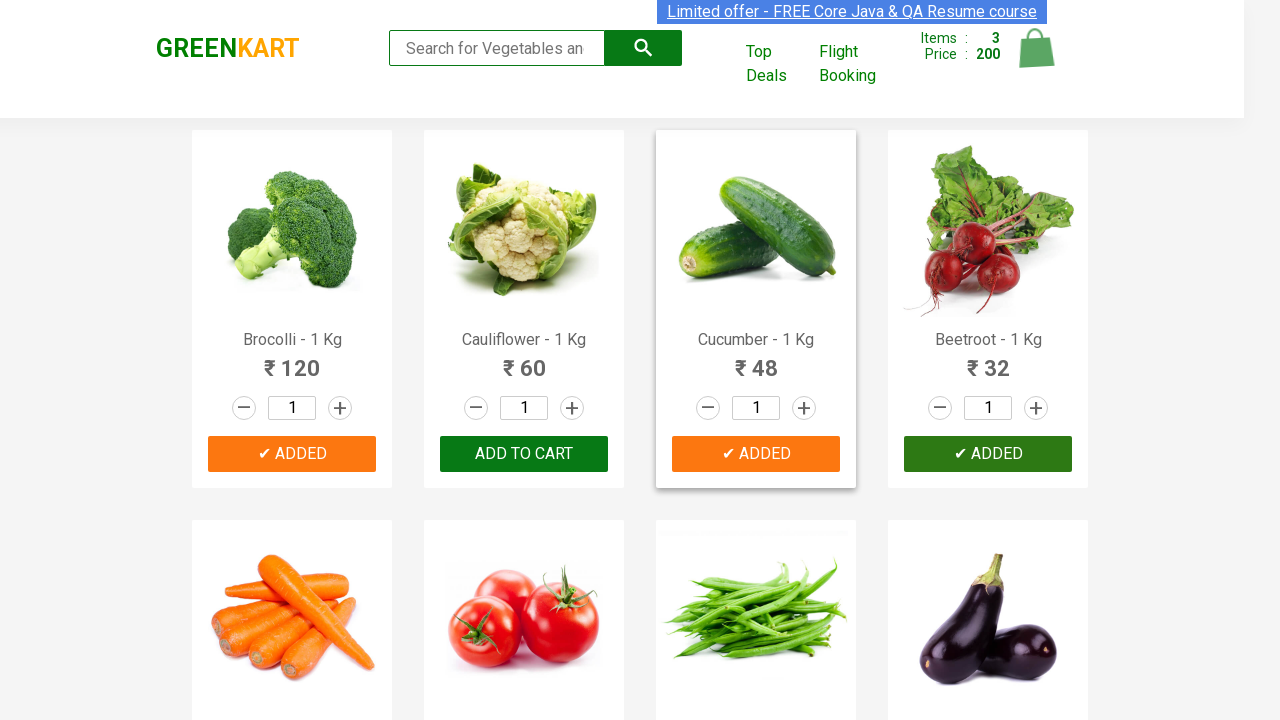

All required items (Cucumber, Broccoli, Beetroot) have been added to cart
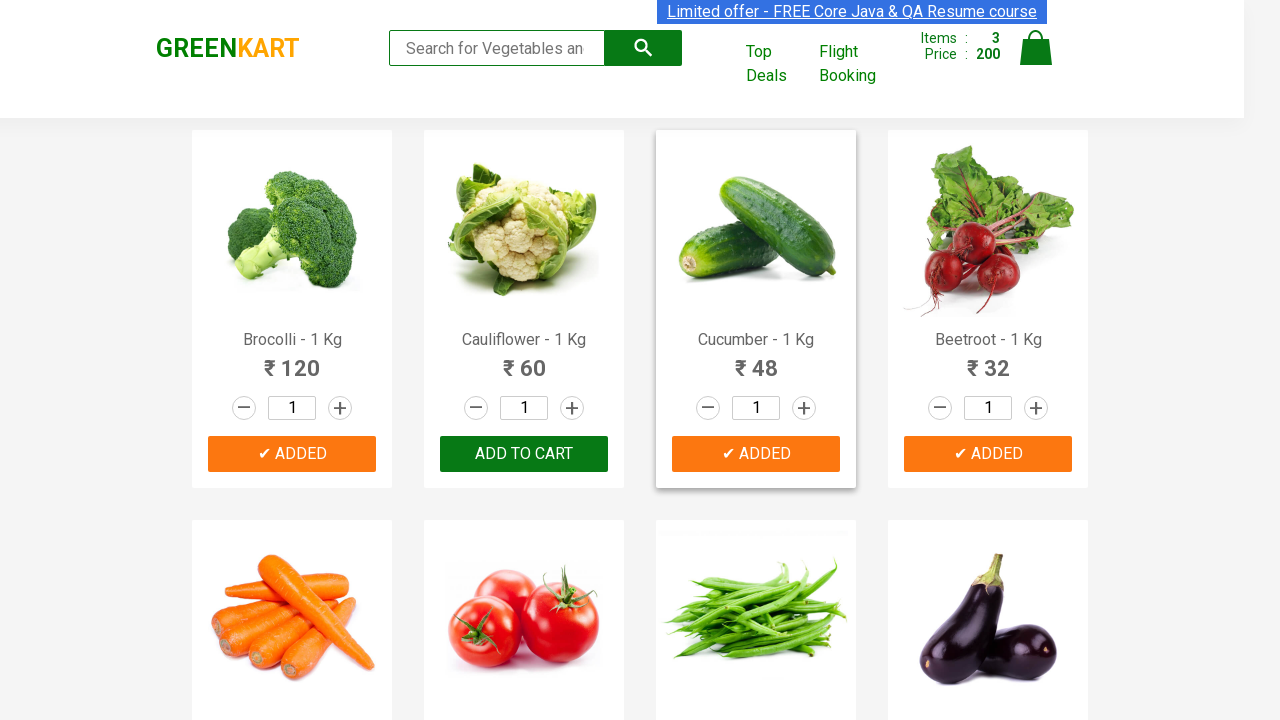

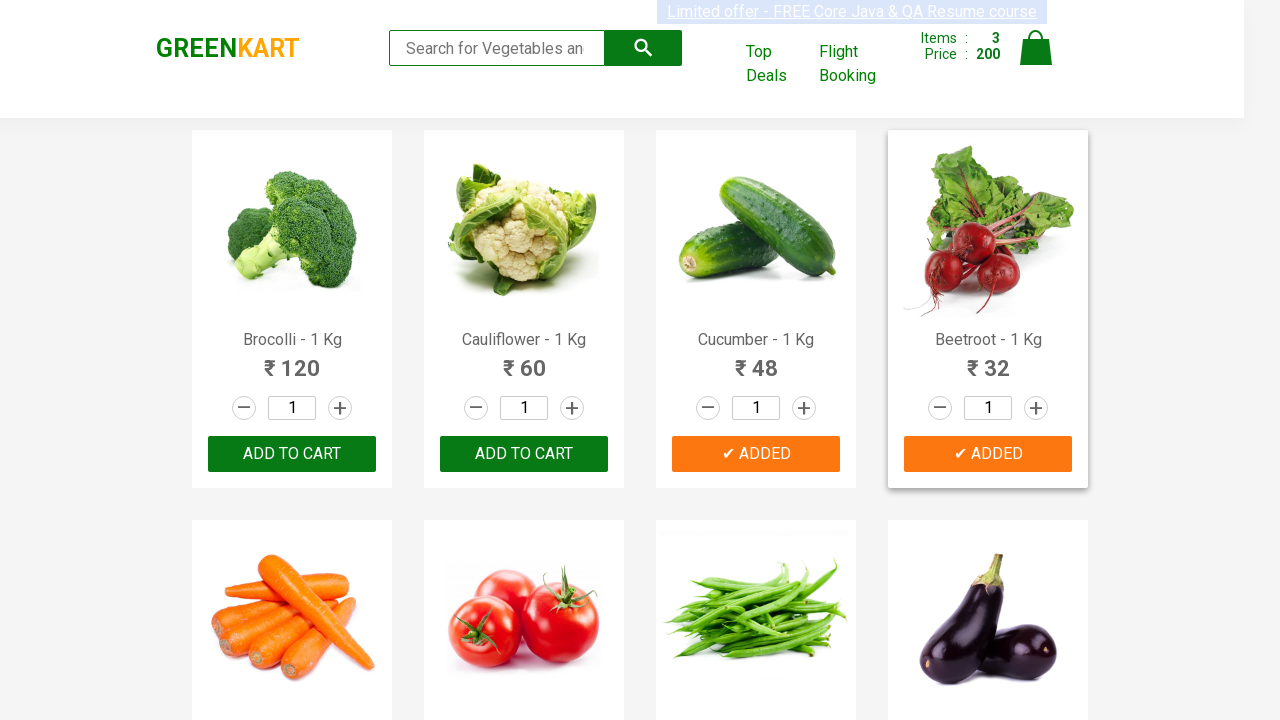